Tests page scrolling functionality on Douban's movie ranking page by scrolling down to load more content via JavaScript execution.

Starting URL: https://movie.douban.com/typerank?type_name=剧情&type=11&interval_id=100:90&action=

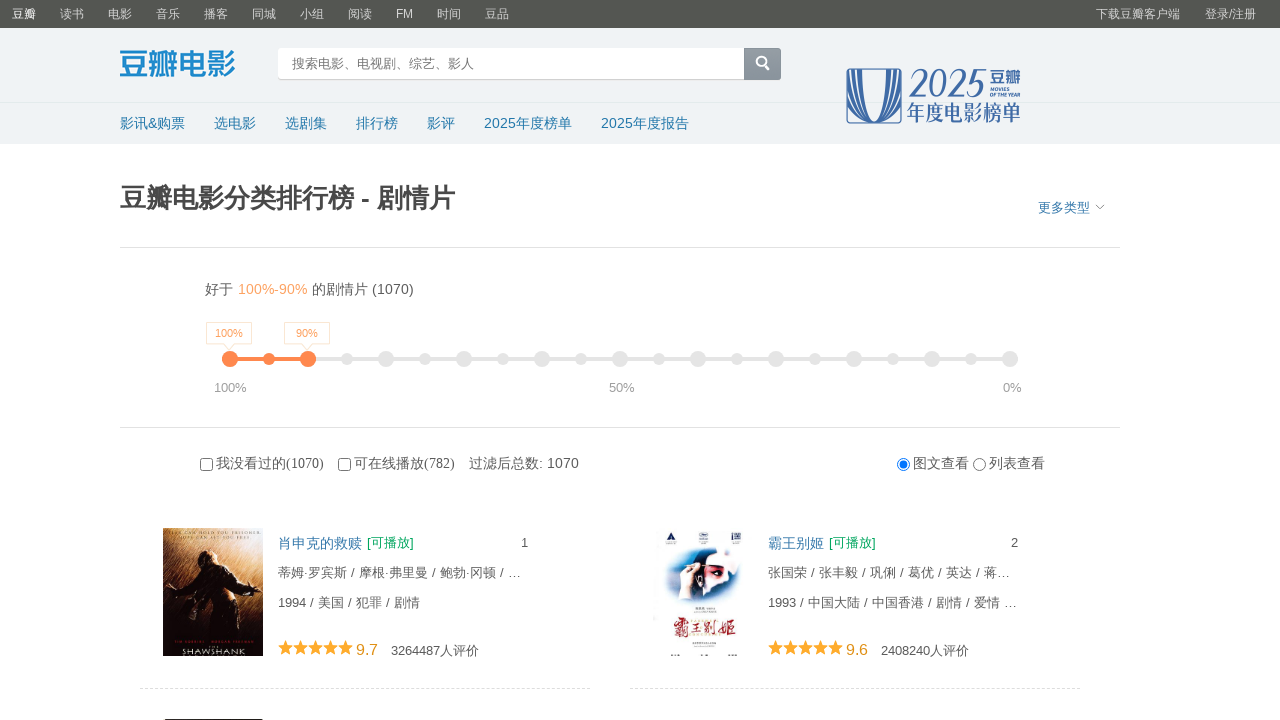

Waited for page to reach networkidle state on Douban movie ranking page
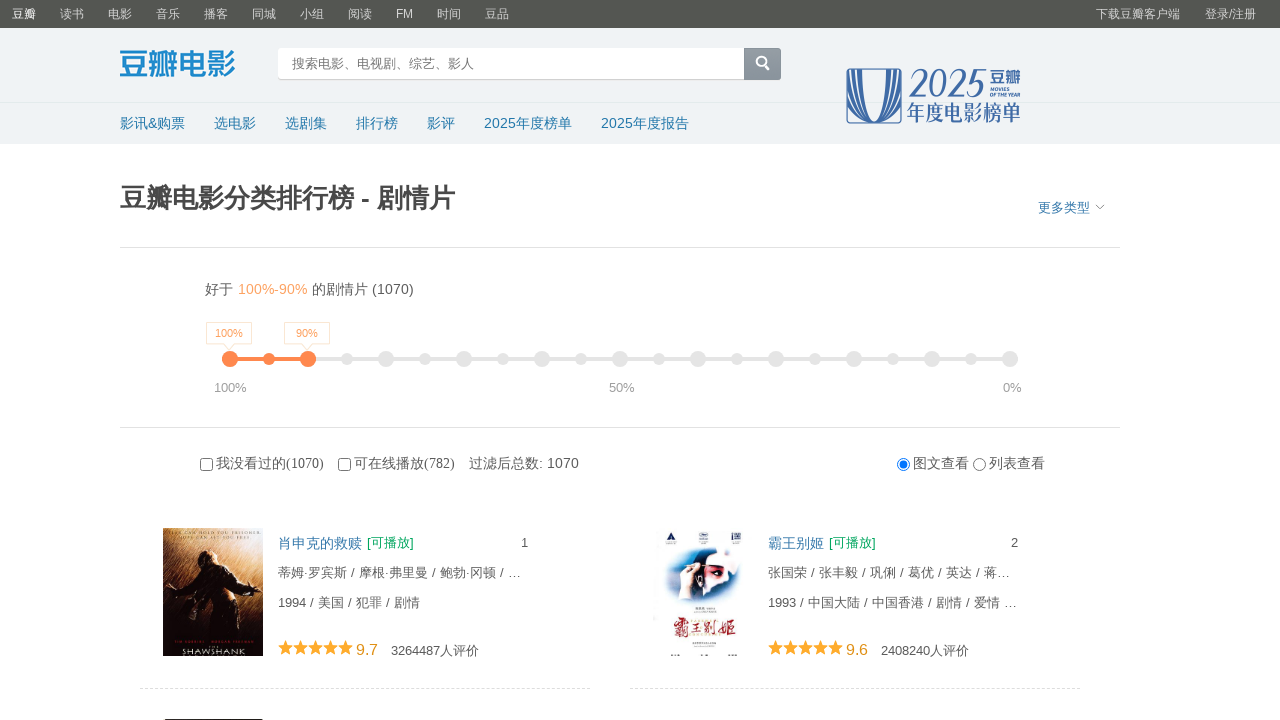

Scrolled down 10000 pixels using JavaScript to load more movie content
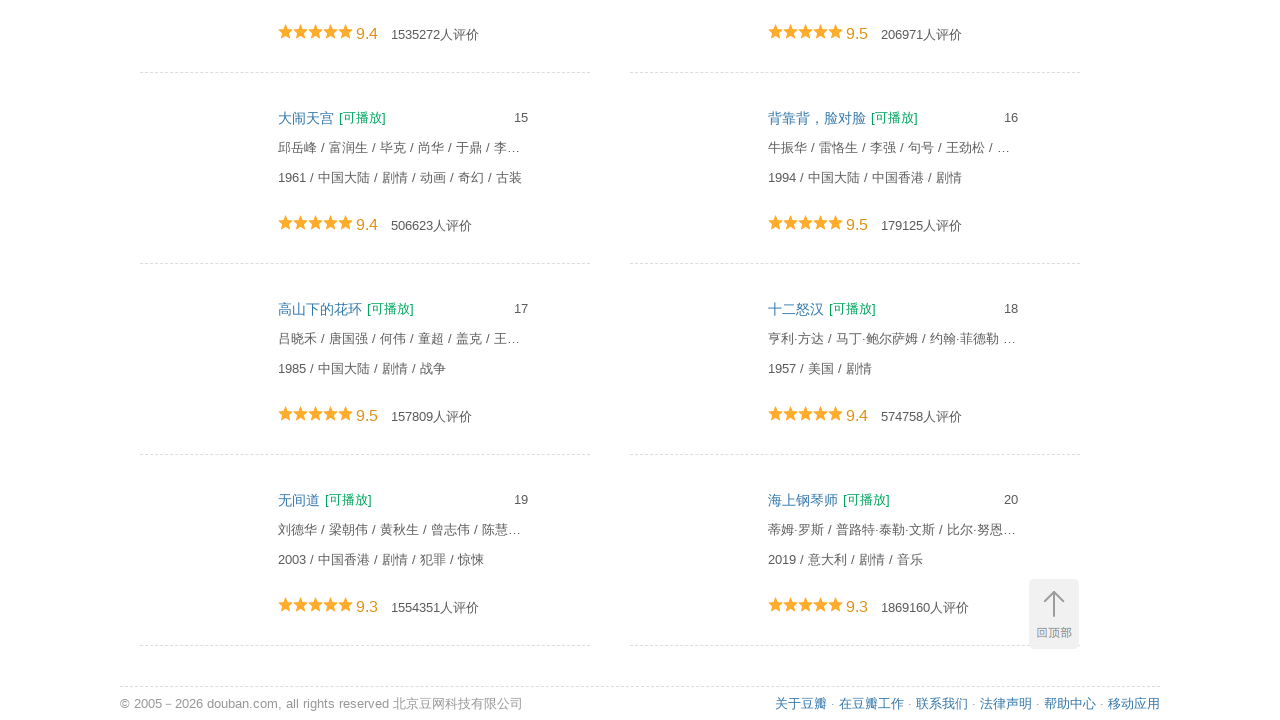

Waited 3 seconds for lazy-loaded content to appear after scrolling
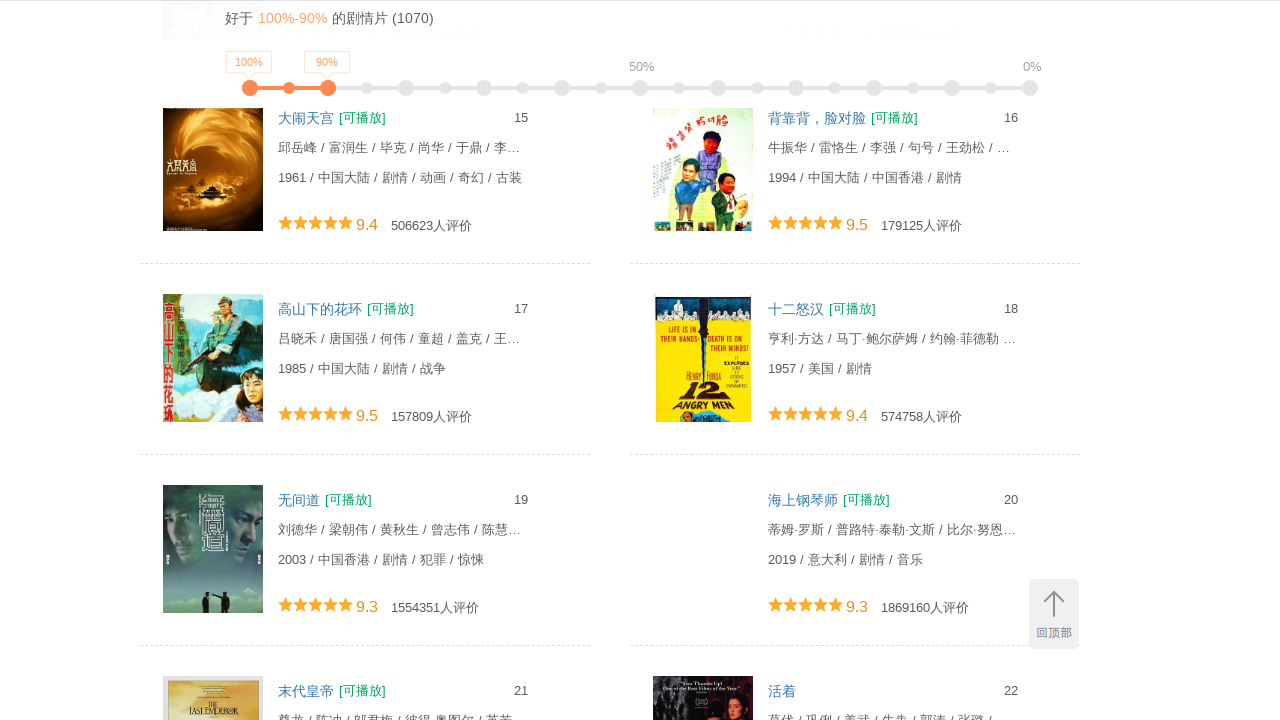

Scrolled down again to verify scroll behavior and load additional content
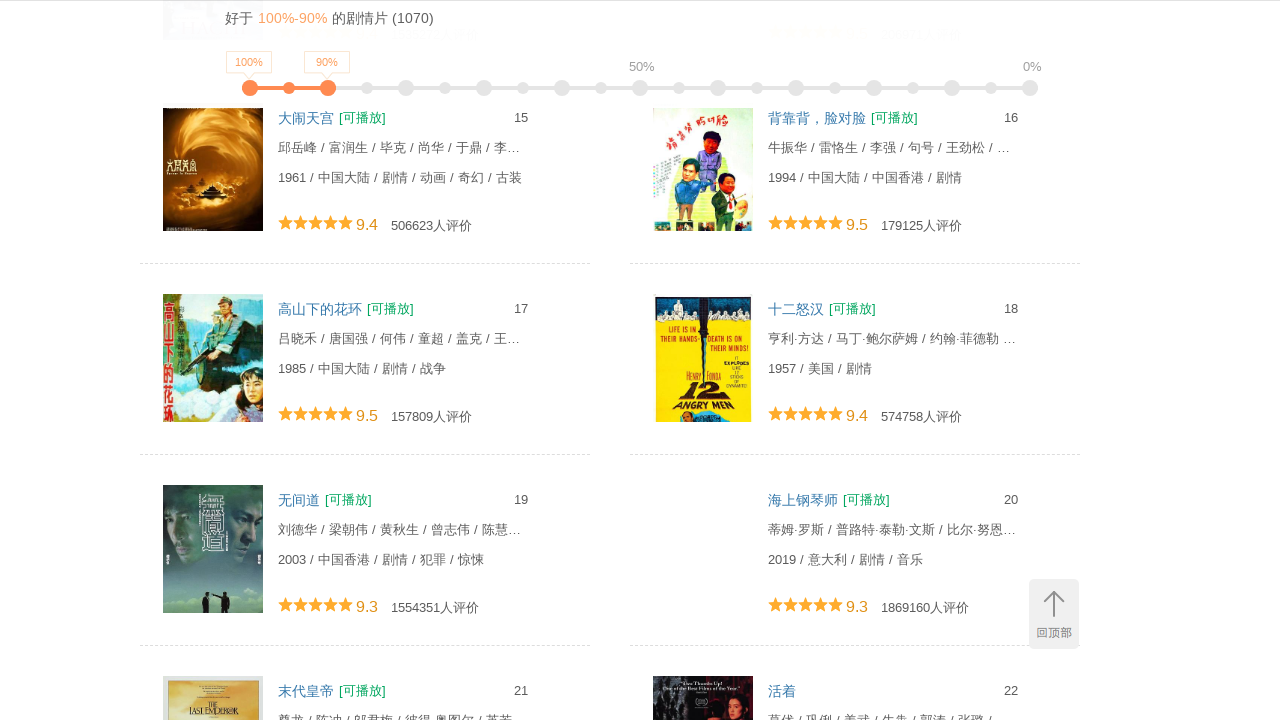

Waited 2 seconds for content to load after second scroll
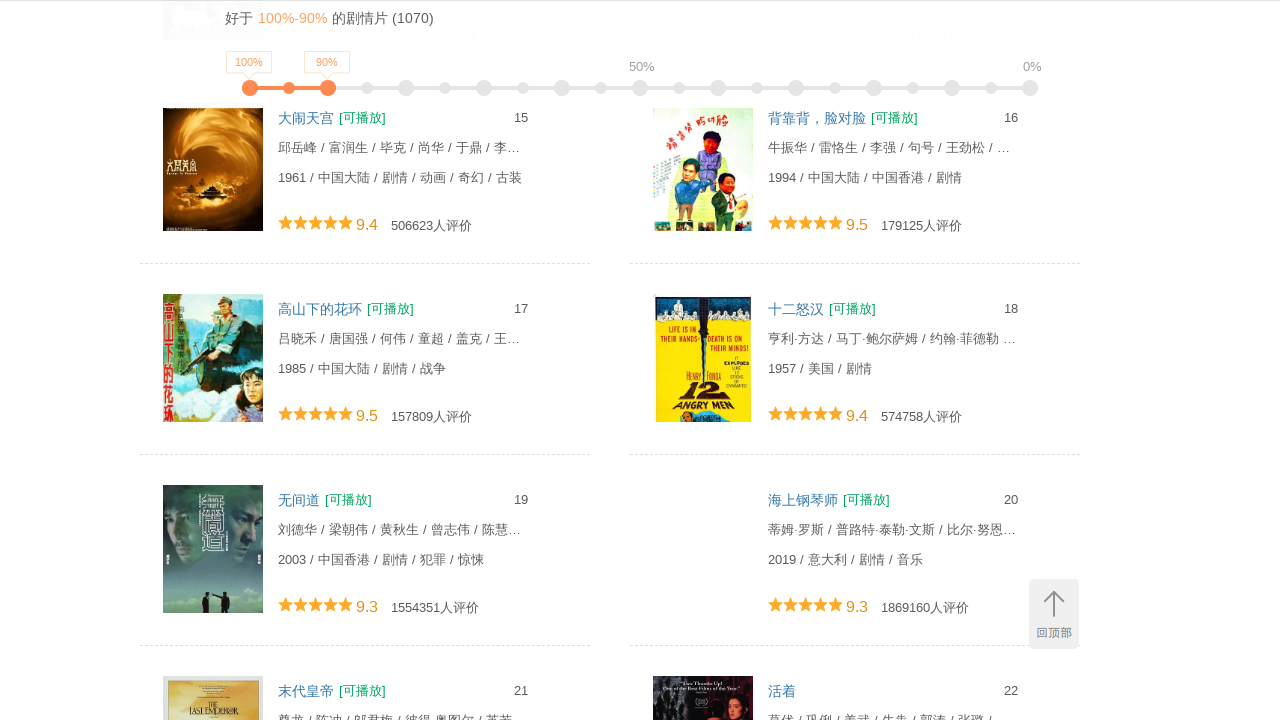

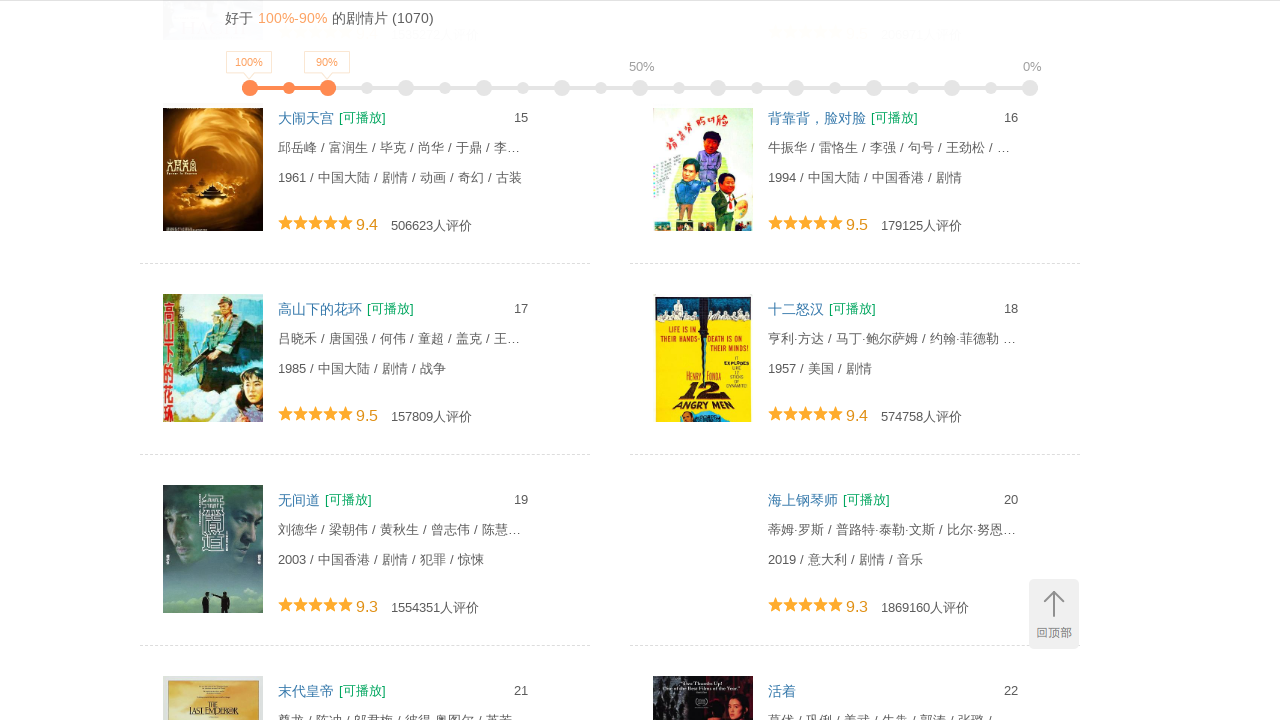